Tests navigation on SpiceJet website by hovering over Add-ons menu and clicking on You1st option

Starting URL: https://www.spicejet.com/

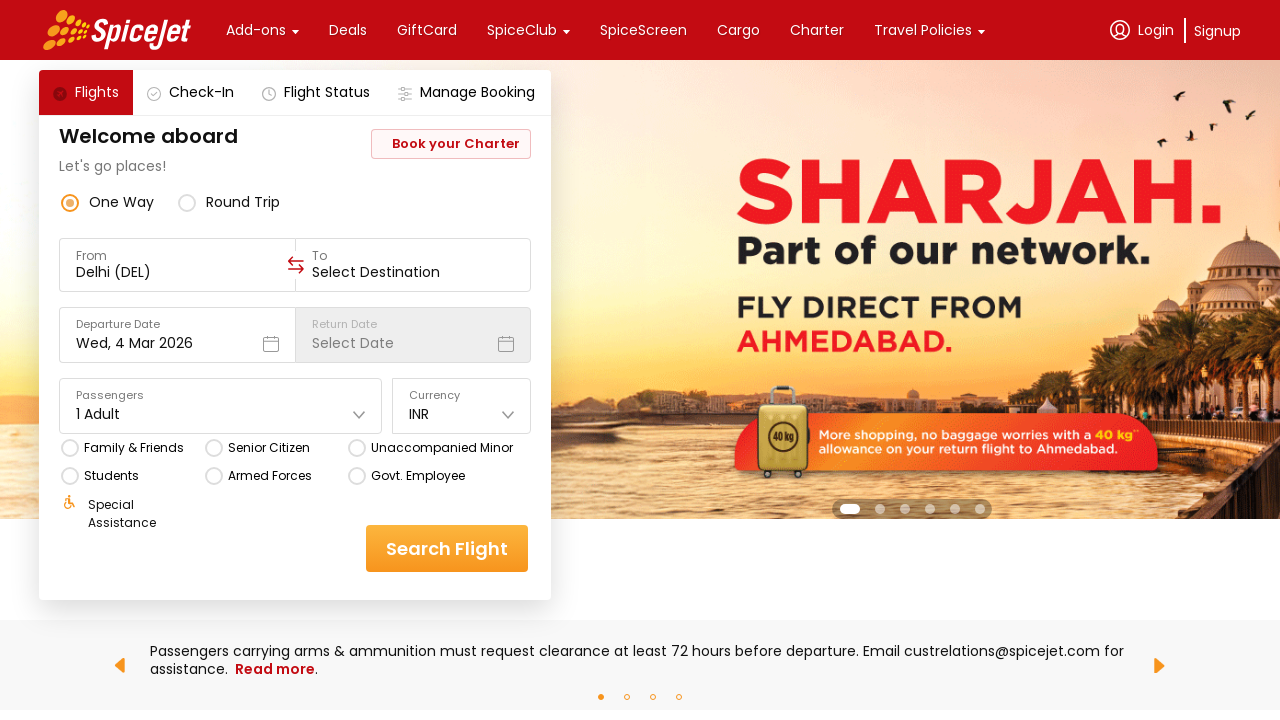

Hovered over Add-ons menu item at (256, 30) on xpath=//div[text()='Add-ons']
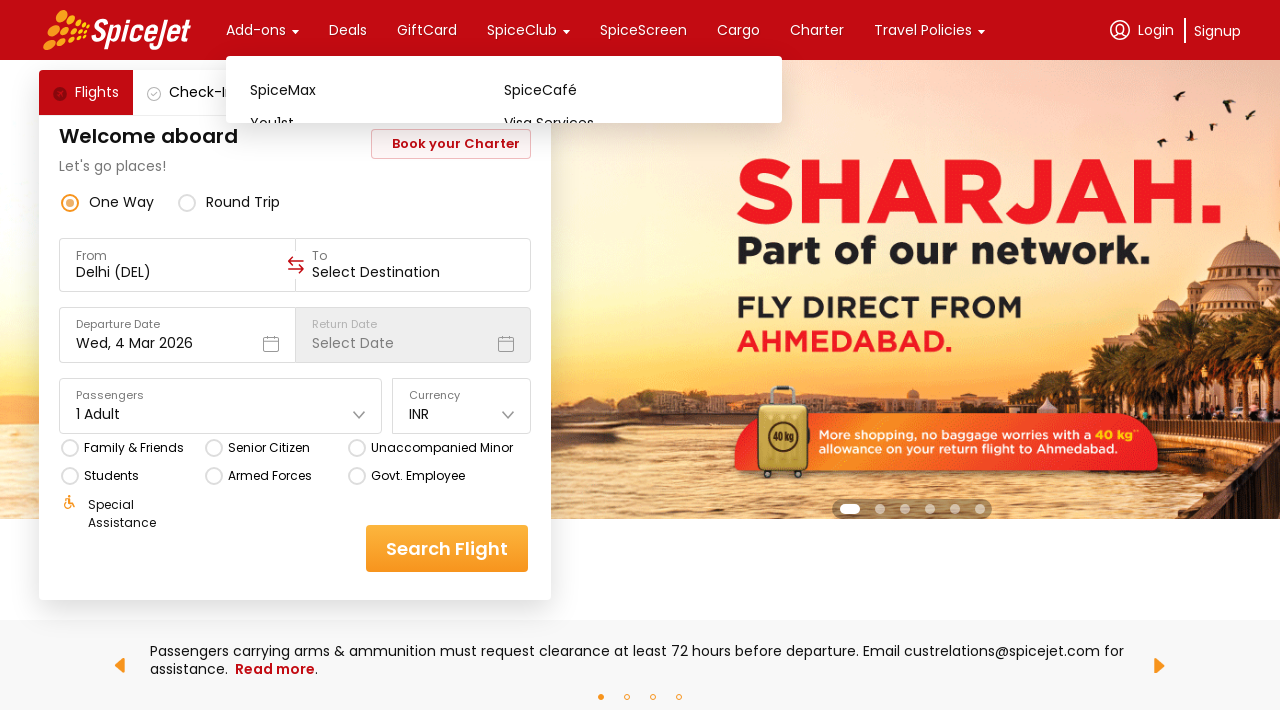

Clicked on You1st option from Add-ons menu at (377, 123) on xpath=//div[text()='You1st']
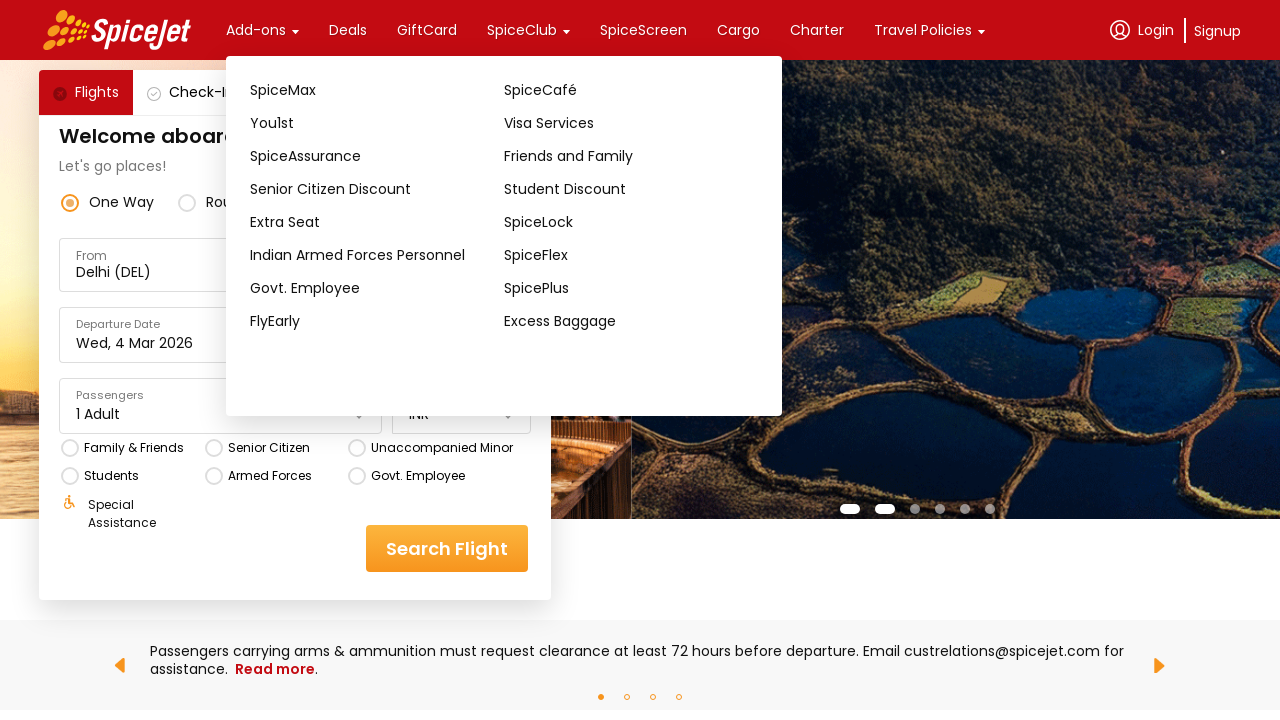

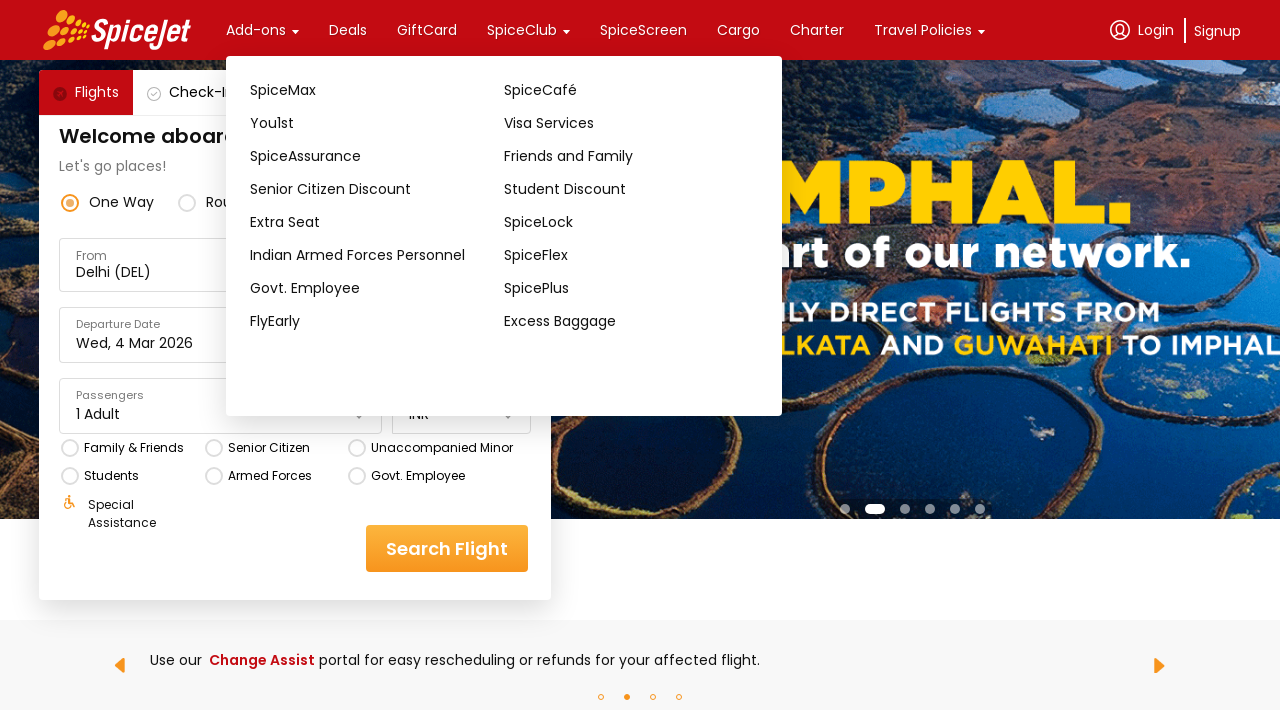